Tests stock search functionality by entering a search term "通讯" (communication) in the search box and clicking the query button to display results

Starting URL: https://www.byhy.net/cdn2/files/selenium/stock1.html

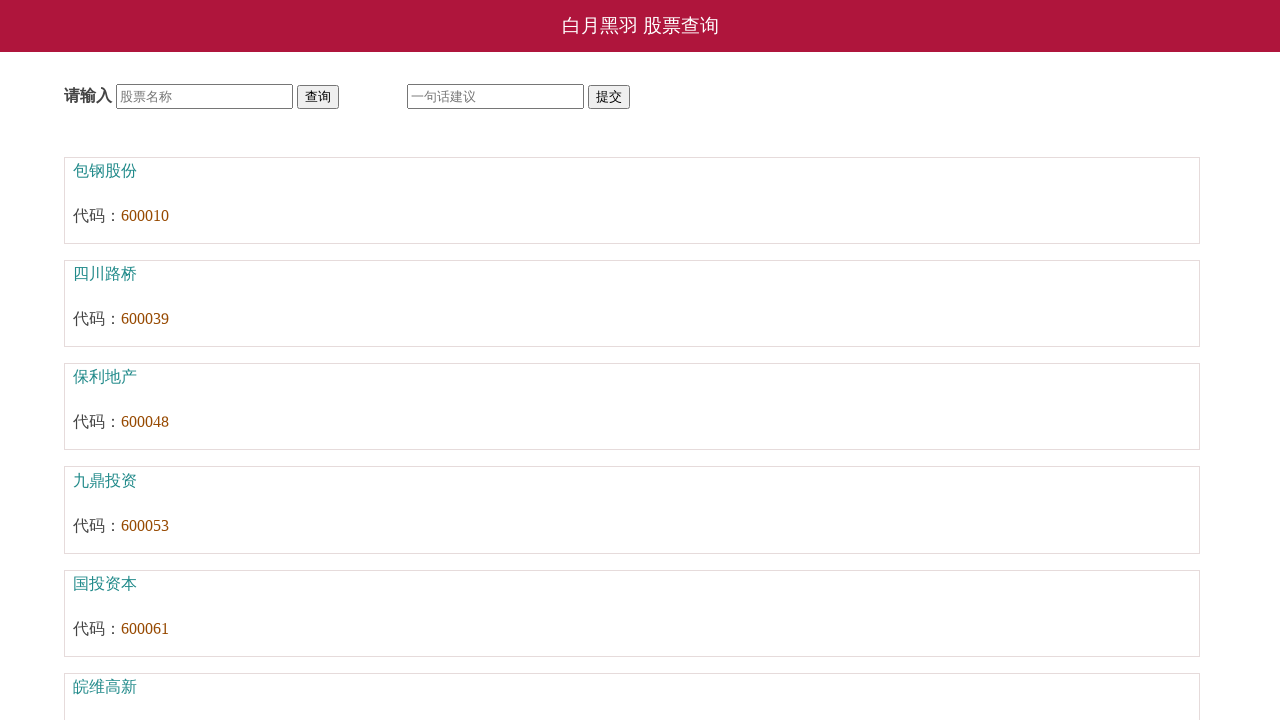

Filled search box with '通讯' (communication) on #kw
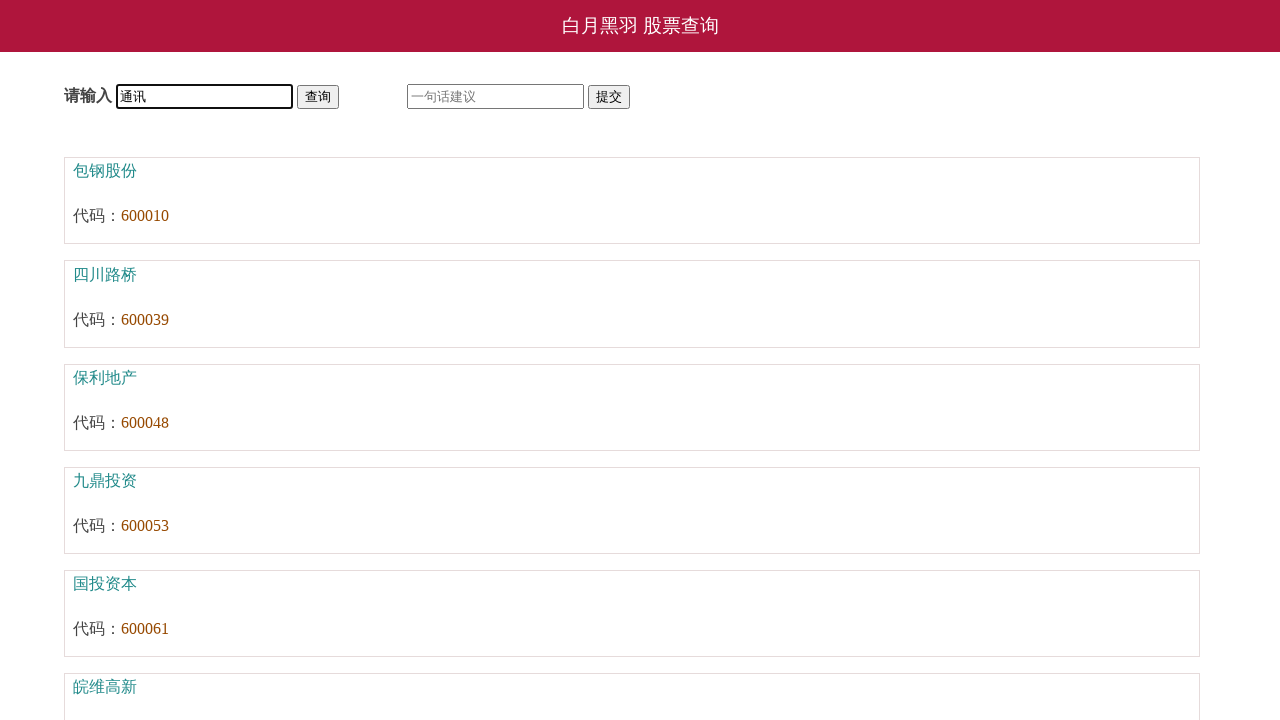

Clicked query button to search at (318, 97) on #go
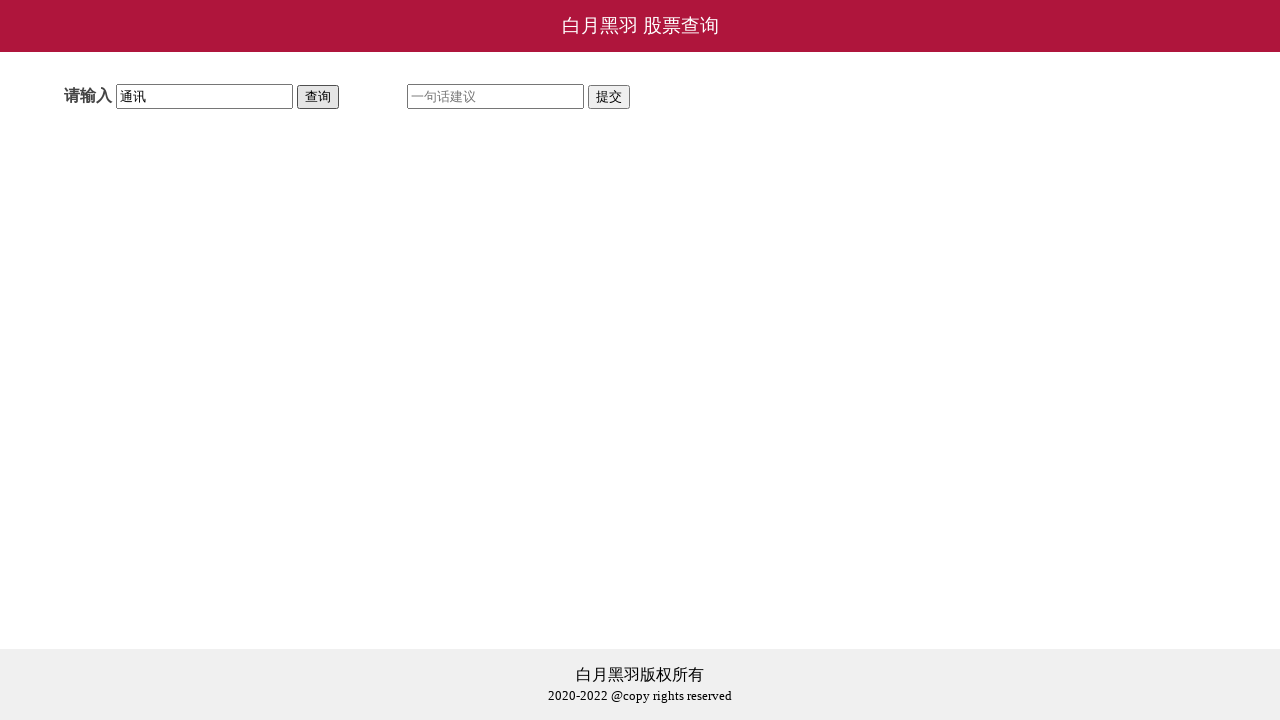

Search results loaded successfully
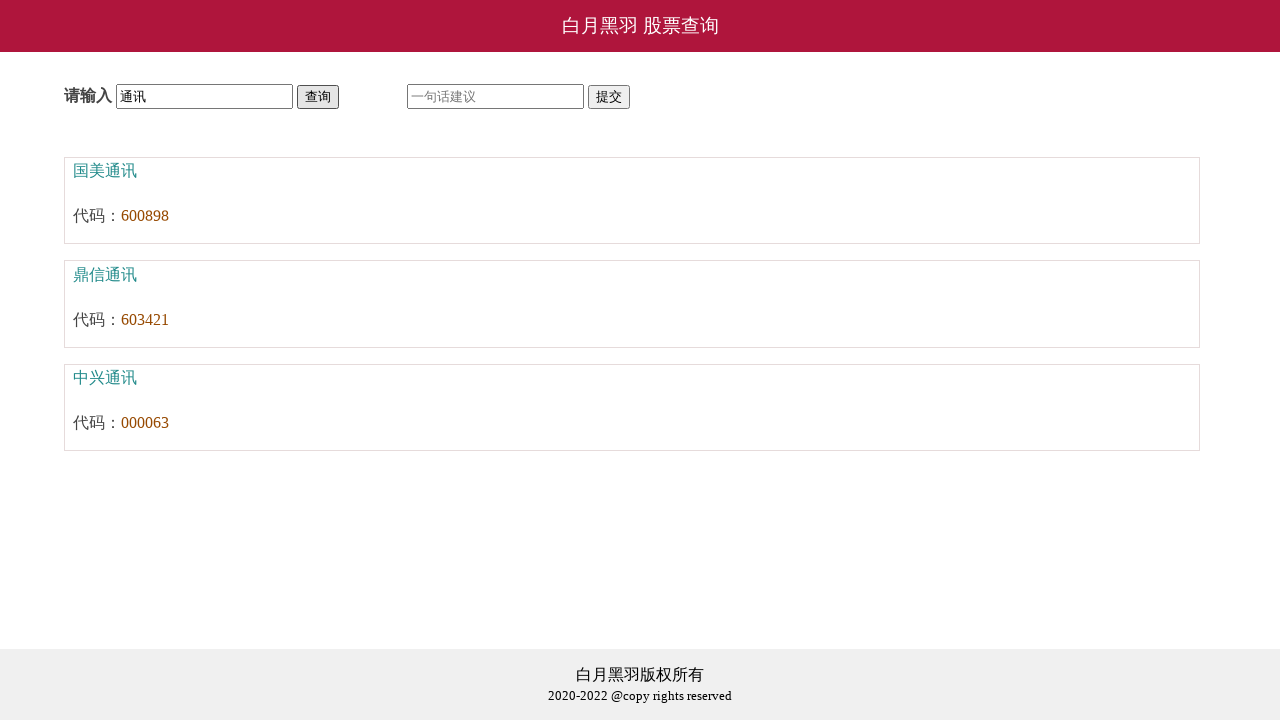

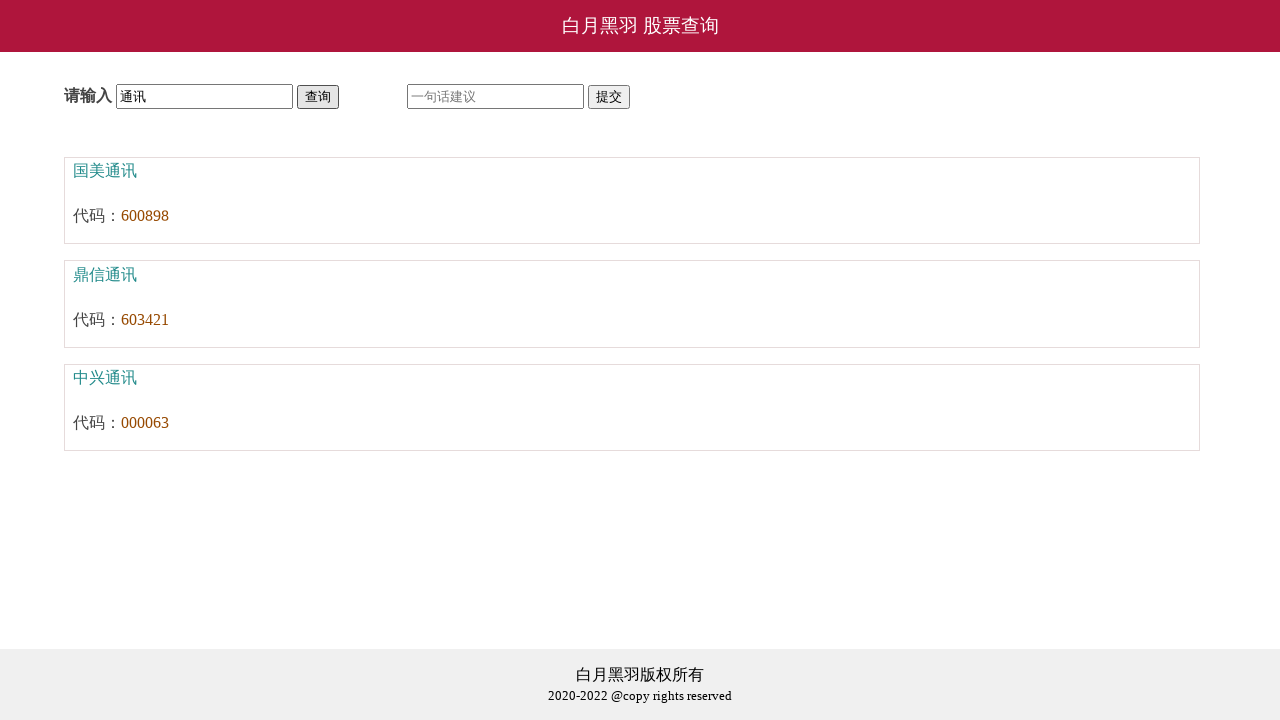